Tests FAQ accordion functionality by clicking question 5 and verifying the answer text about scooter battery charge

Starting URL: https://qa-scooter.praktikum-services.ru/

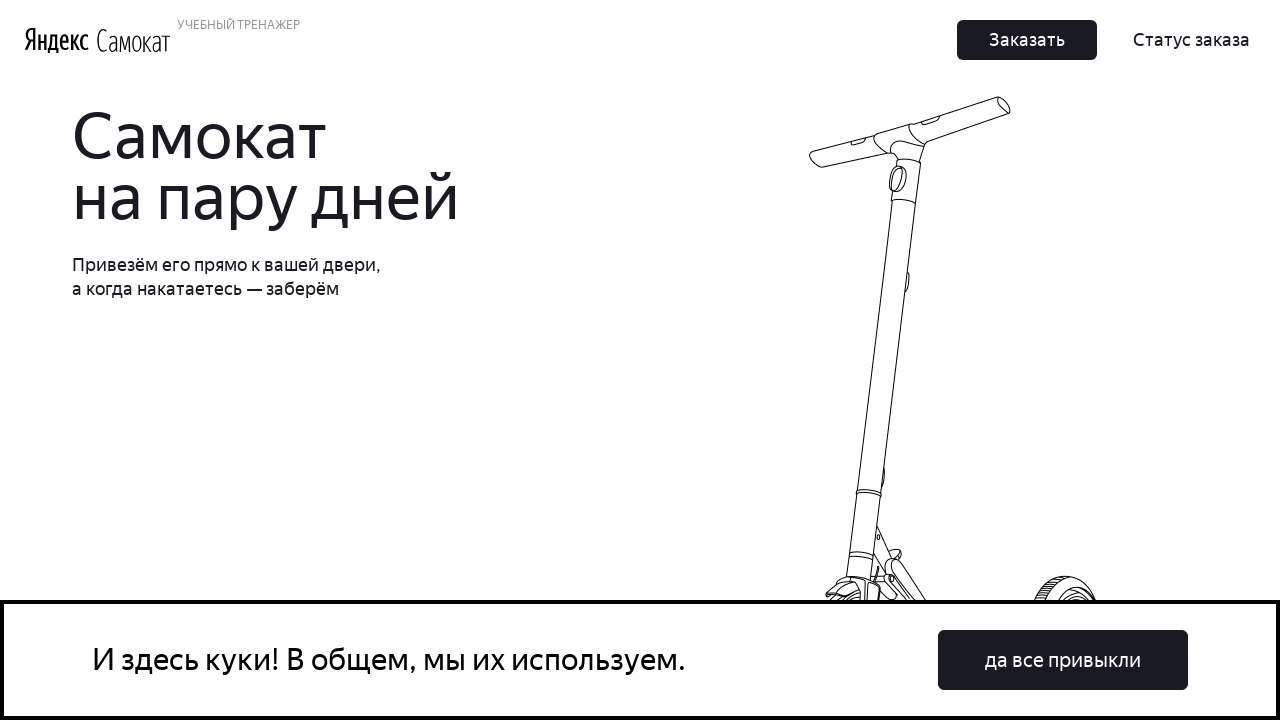

Clicked on FAQ question 5 about scooter battery charge at (967, 381) on #accordion__heading-5
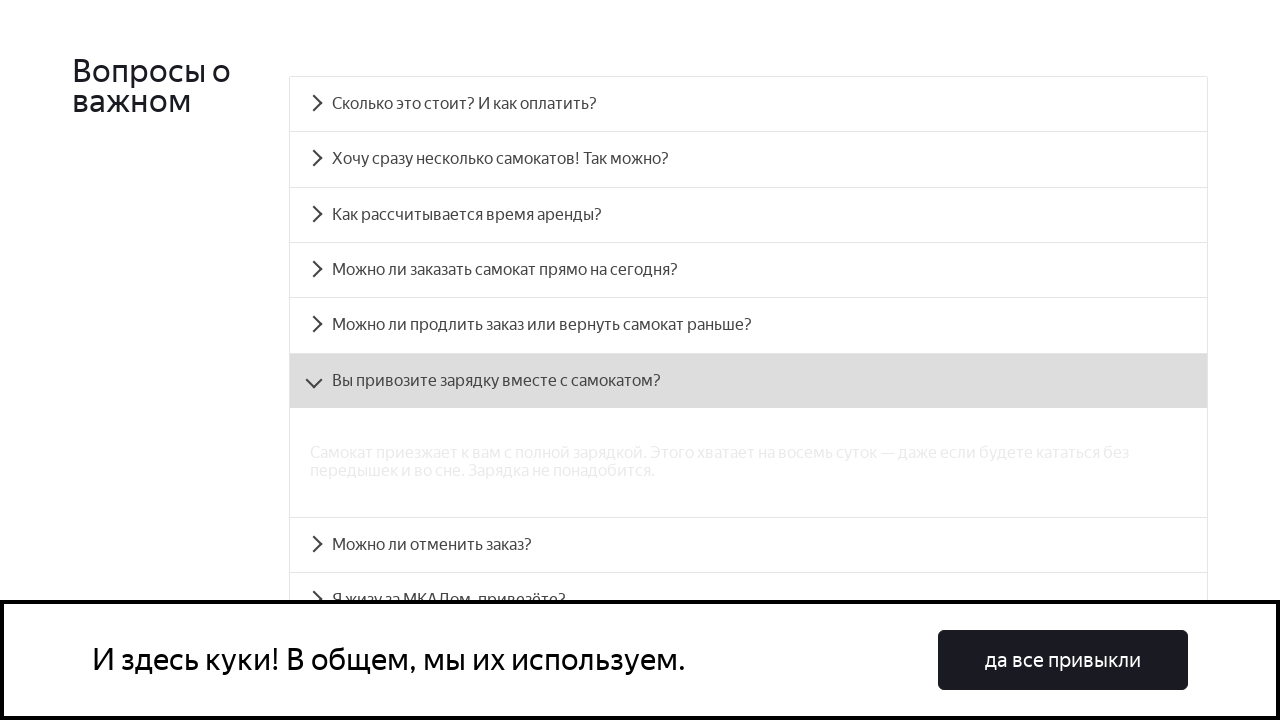

Answer panel 5 became visible
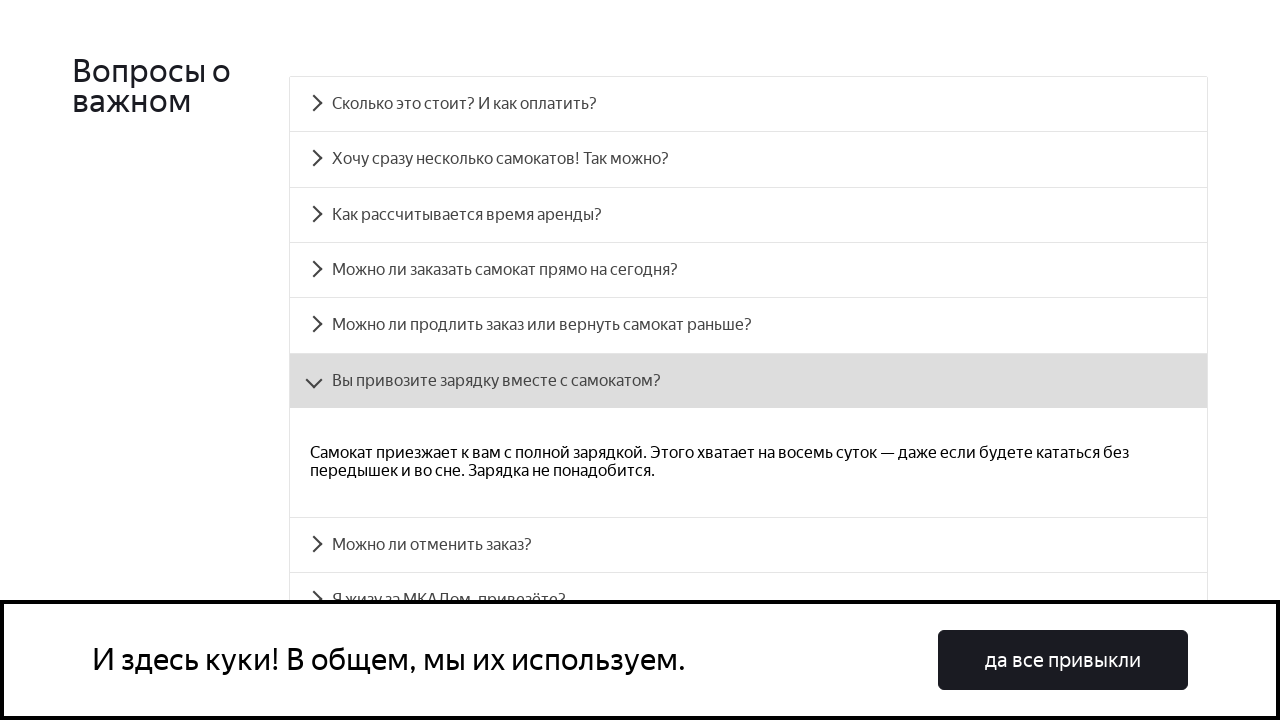

Retrieved answer text from accordion panel 5
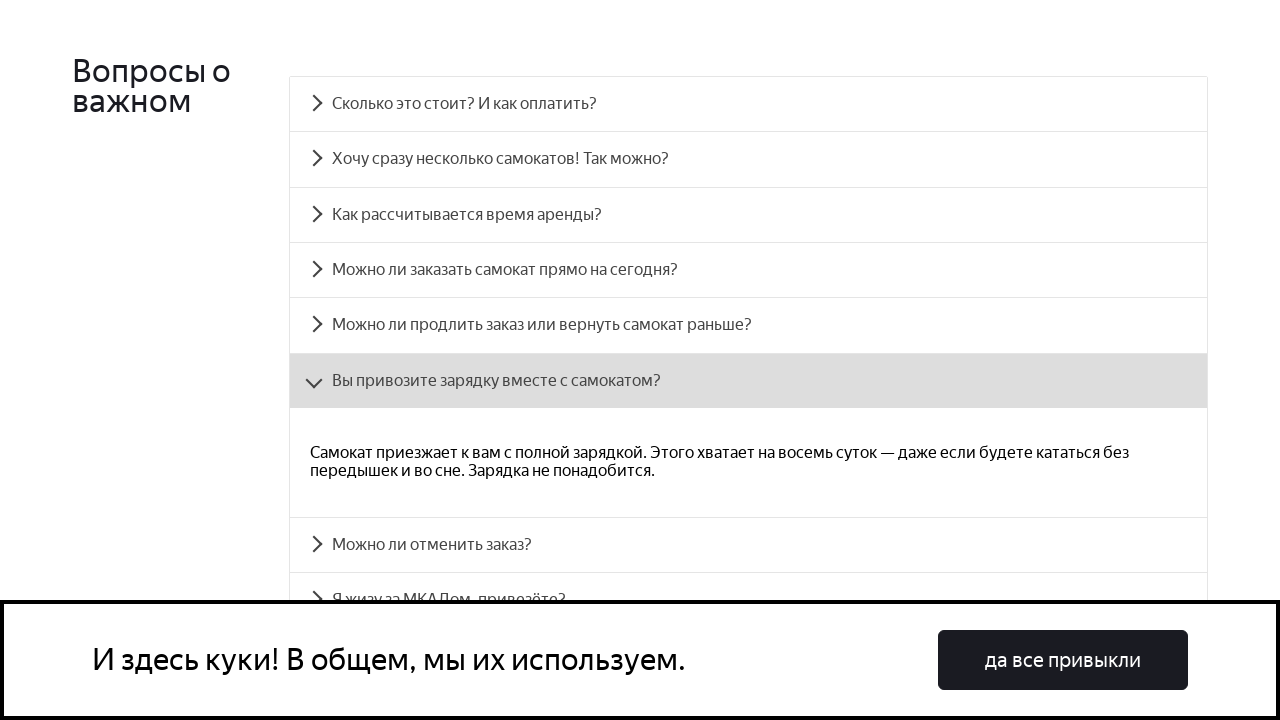

Verified answer text matches expected battery charge information
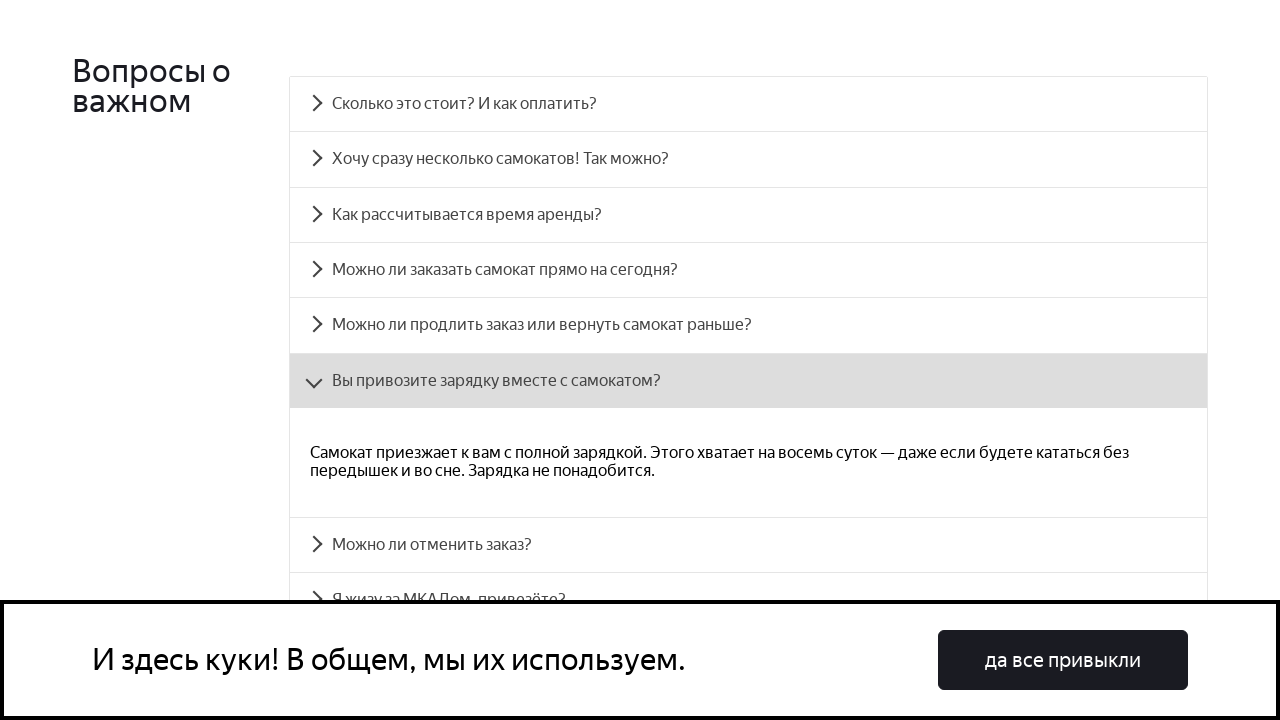

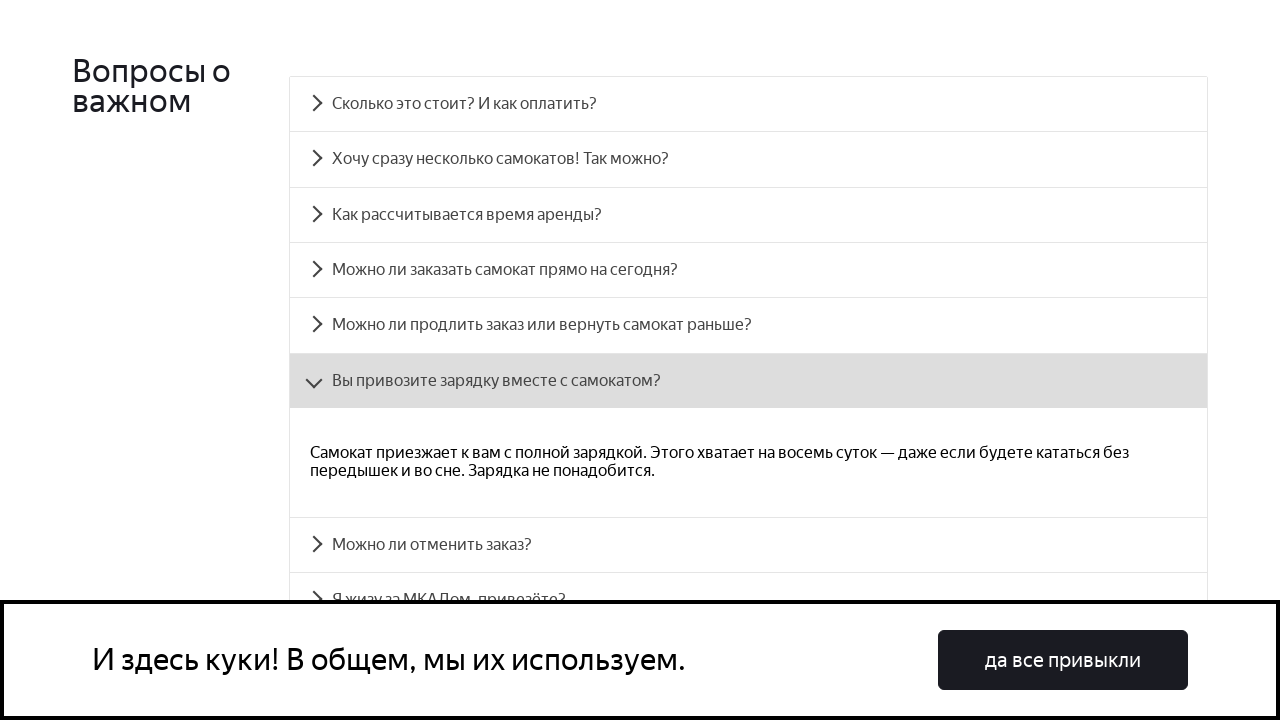